Tests basic browser navigation functionality including maximizing/minimizing the window, navigating back, refreshing the page, and navigating forward on the Rahul Shetty Academy website.

Starting URL: http://rahulshettyacademy.com

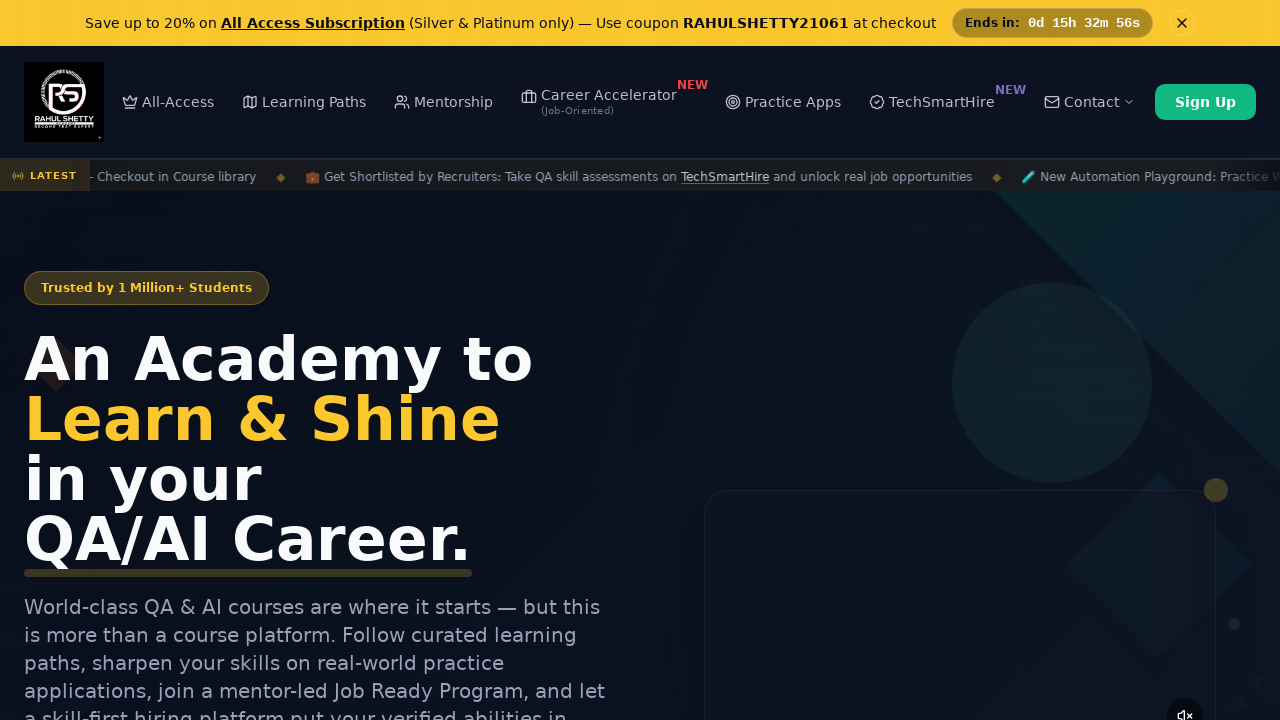

Set viewport size to 1920x1080 to maximize window
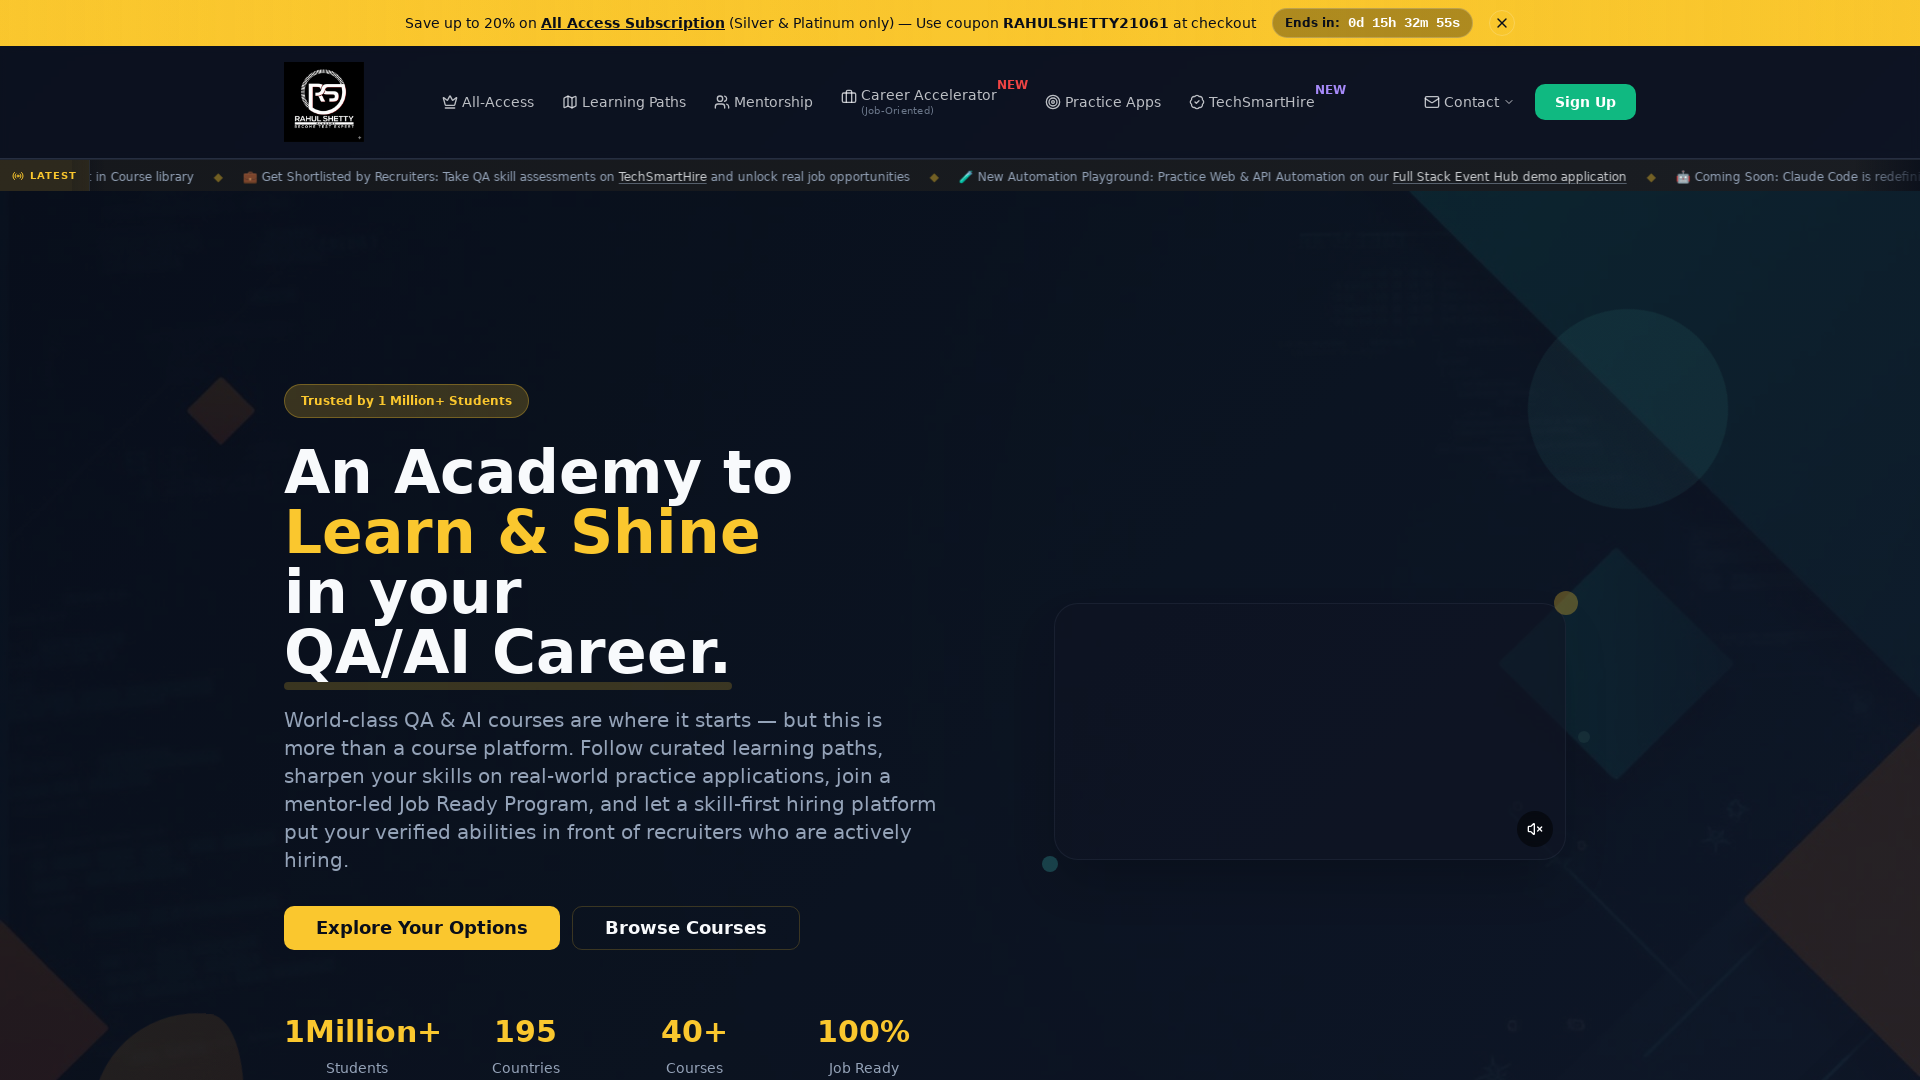

Navigated back in browser history
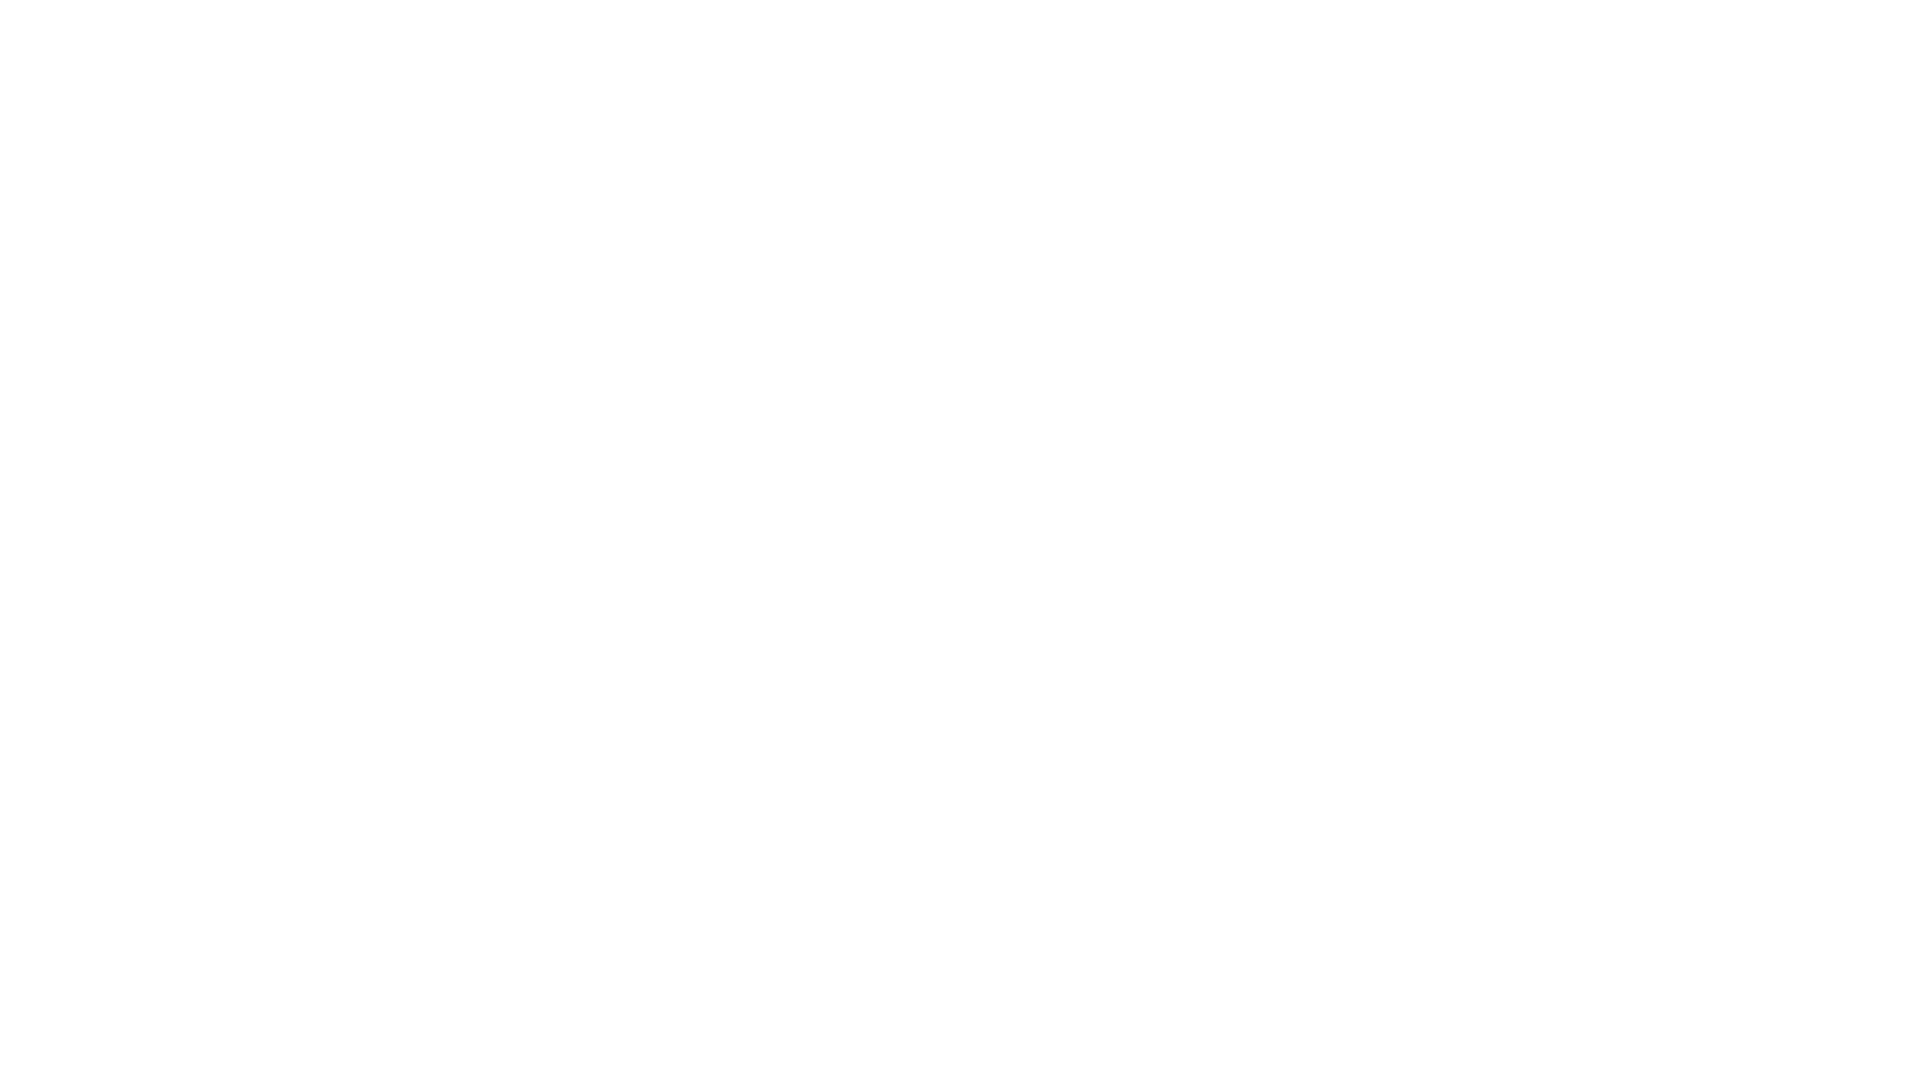

Refreshed the current page
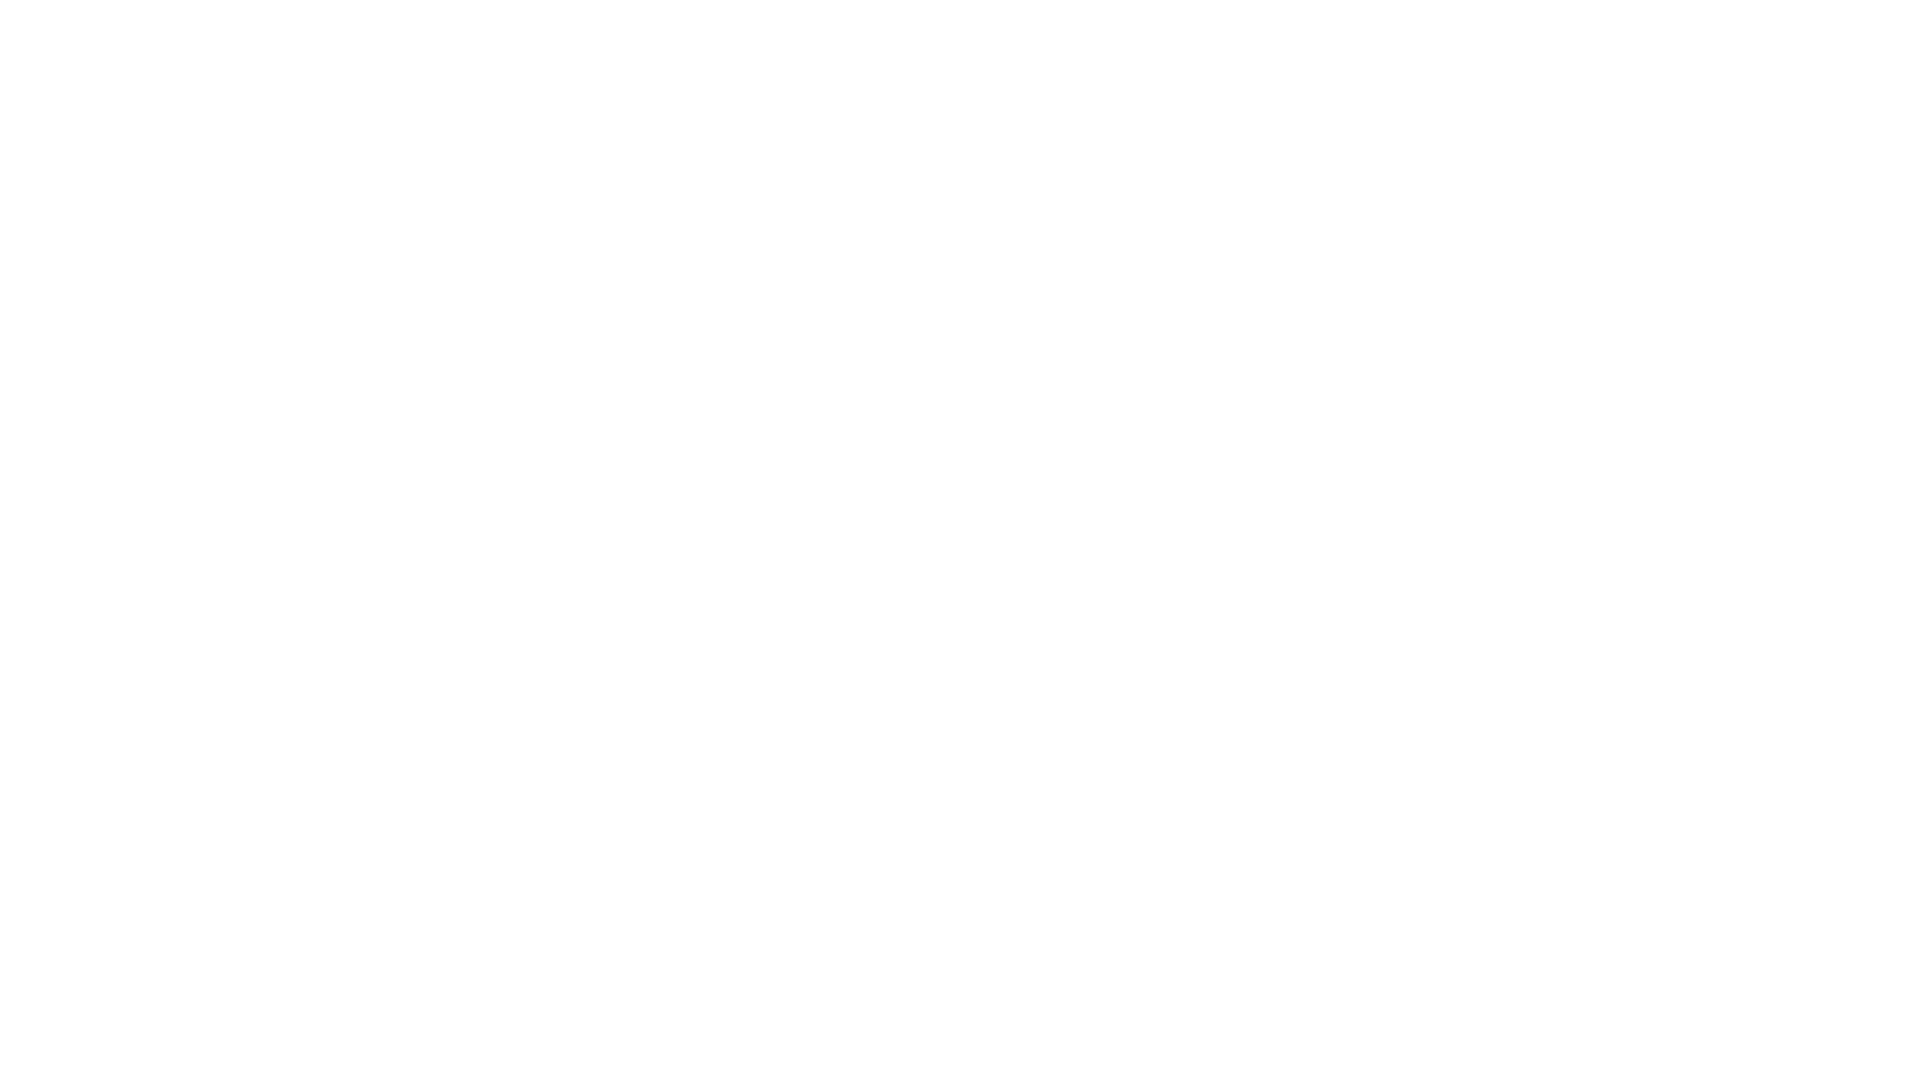

Navigated forward in browser history
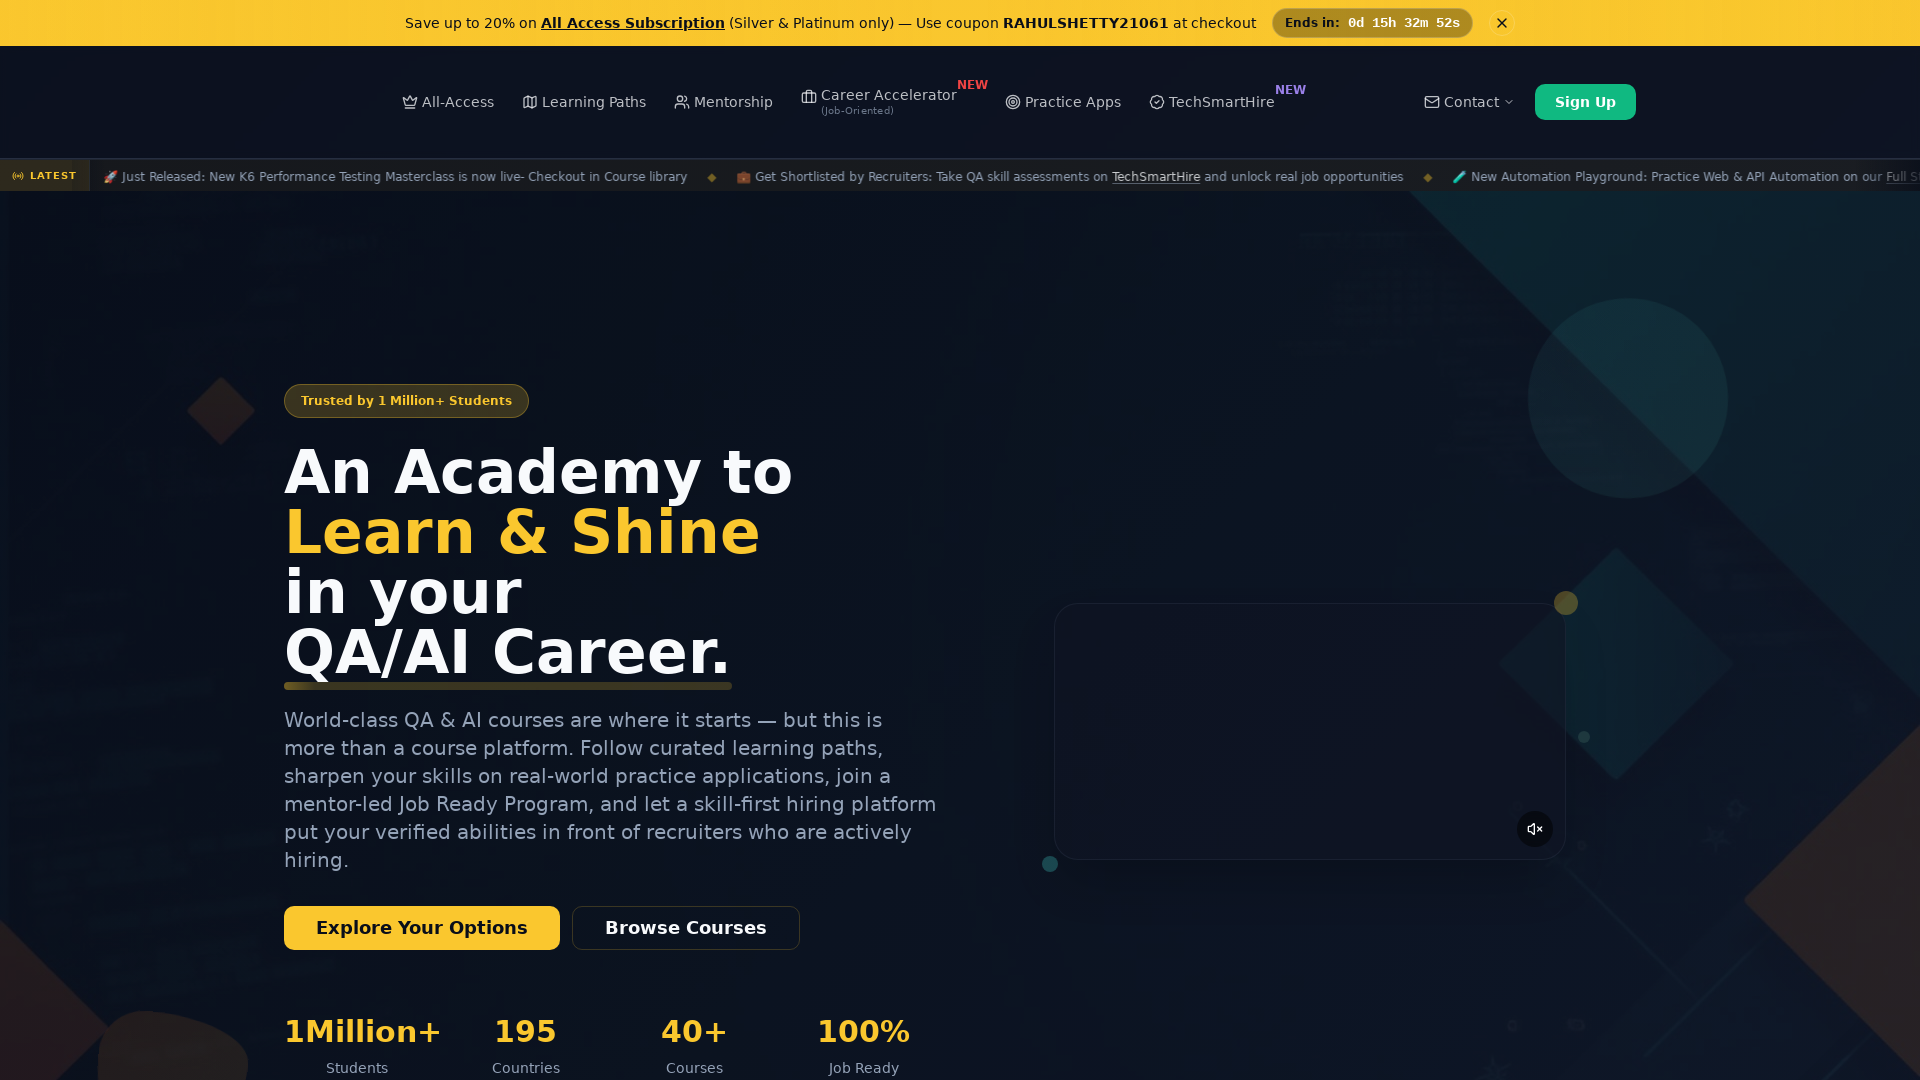

Waited for page to reach domcontentloaded state
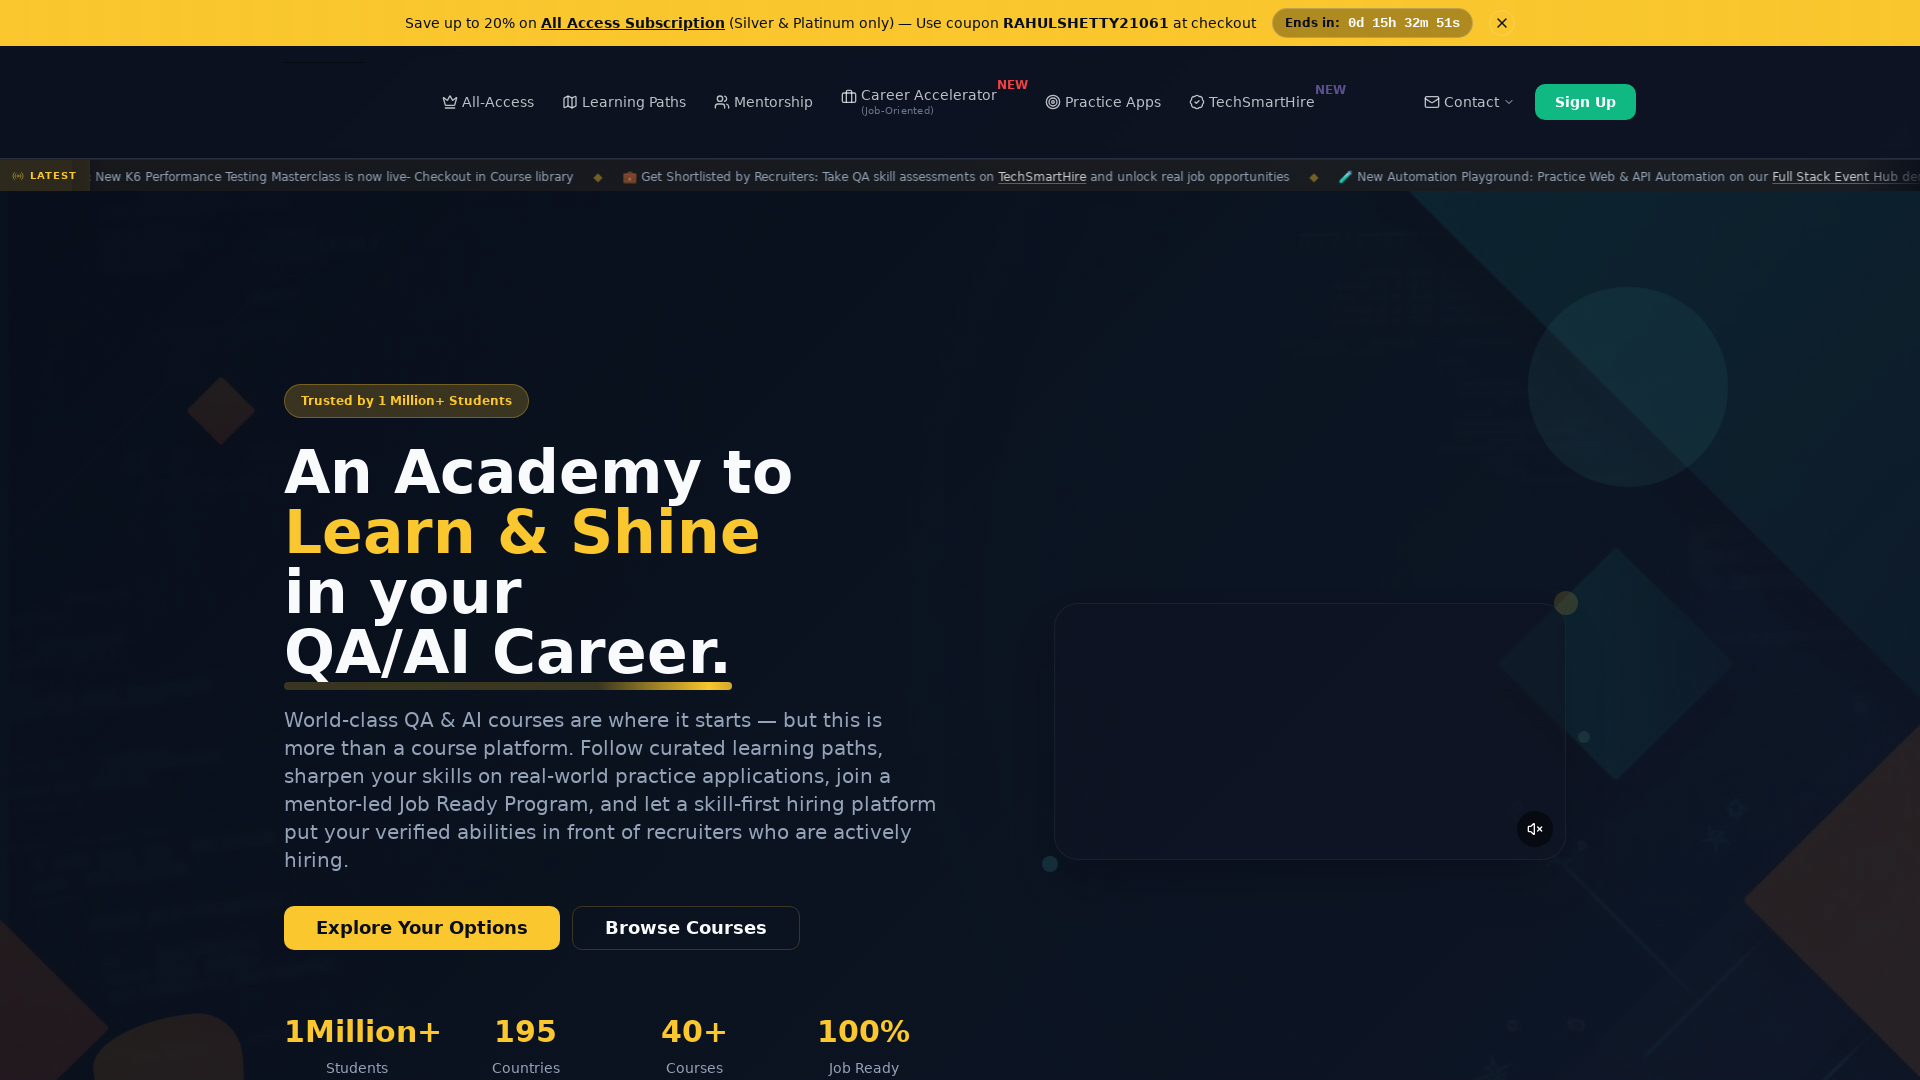

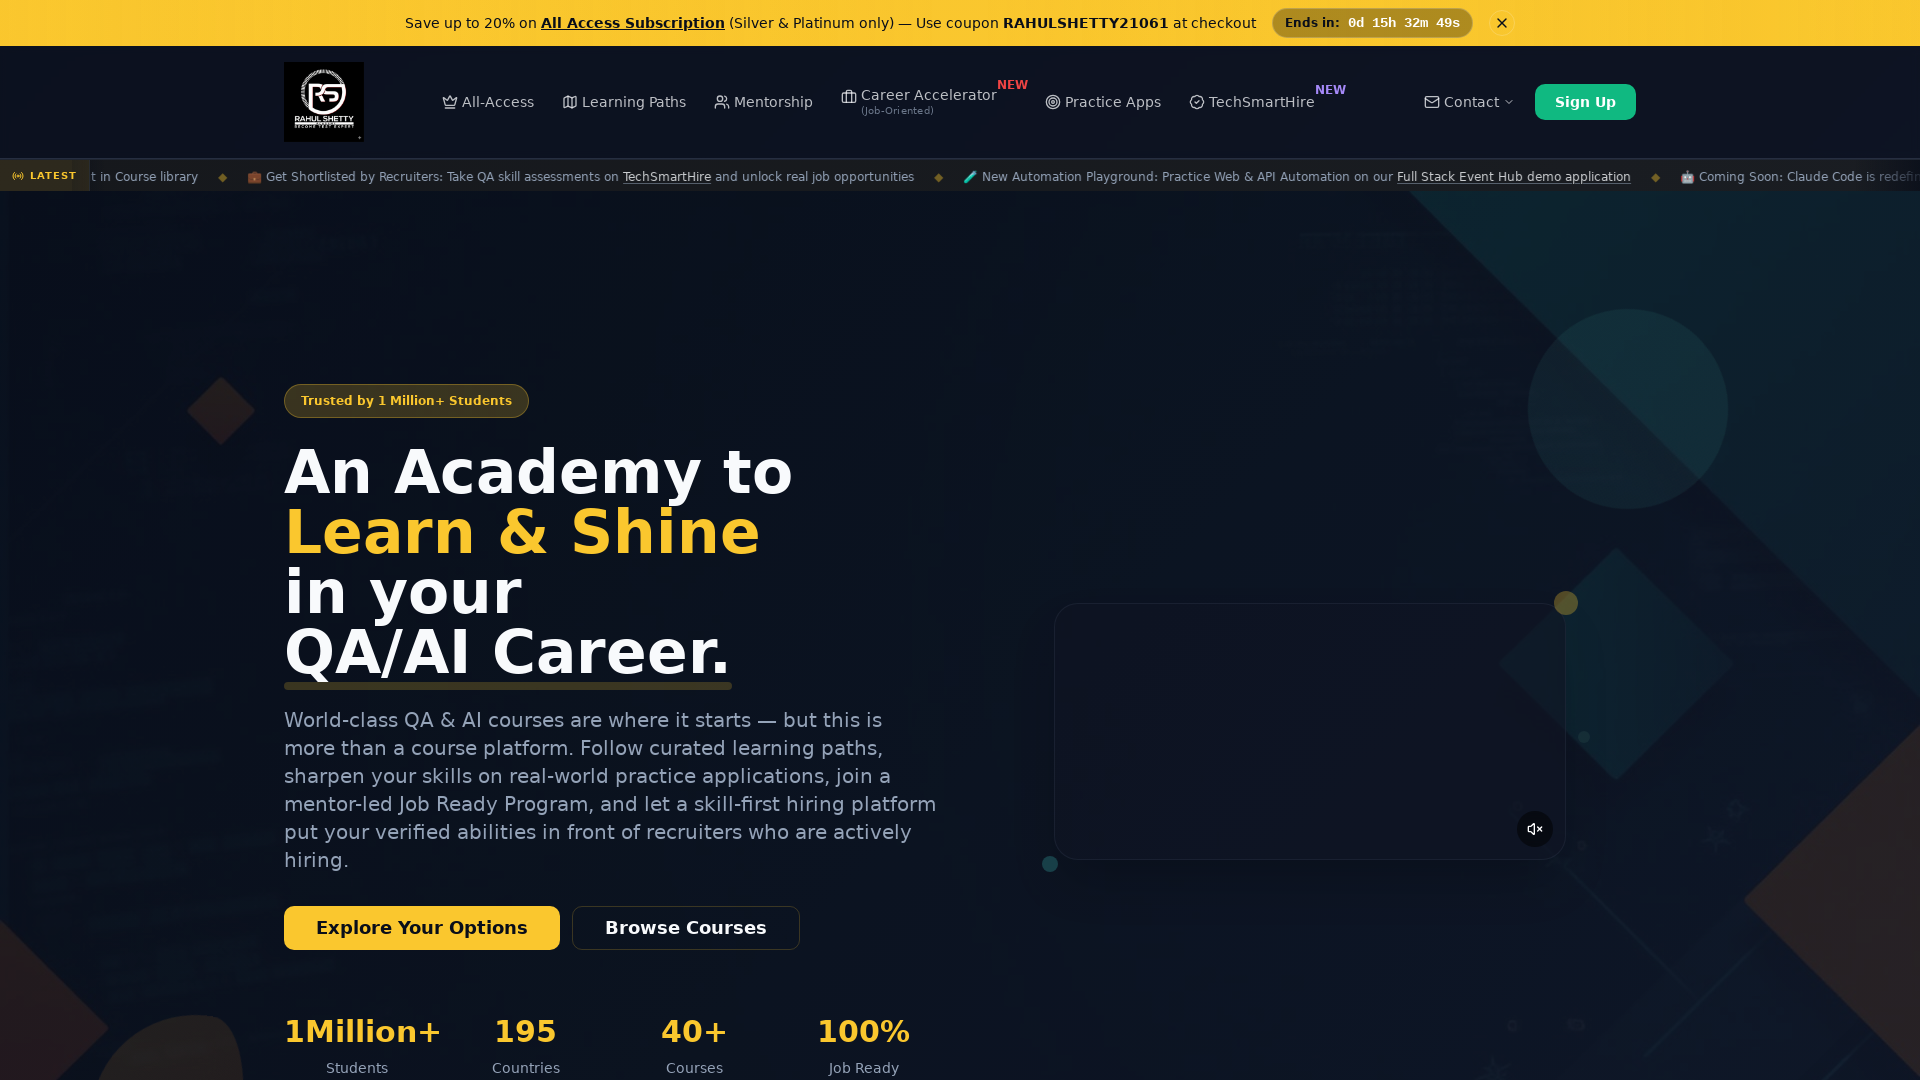